Tests JavaScript alert handling by triggering and interacting with three types of alerts: a simple alert (accept), a confirm alert (dismiss), and a prompt alert (enter text and accept)

Starting URL: https://the-internet.herokuapp.com/javascript_alerts

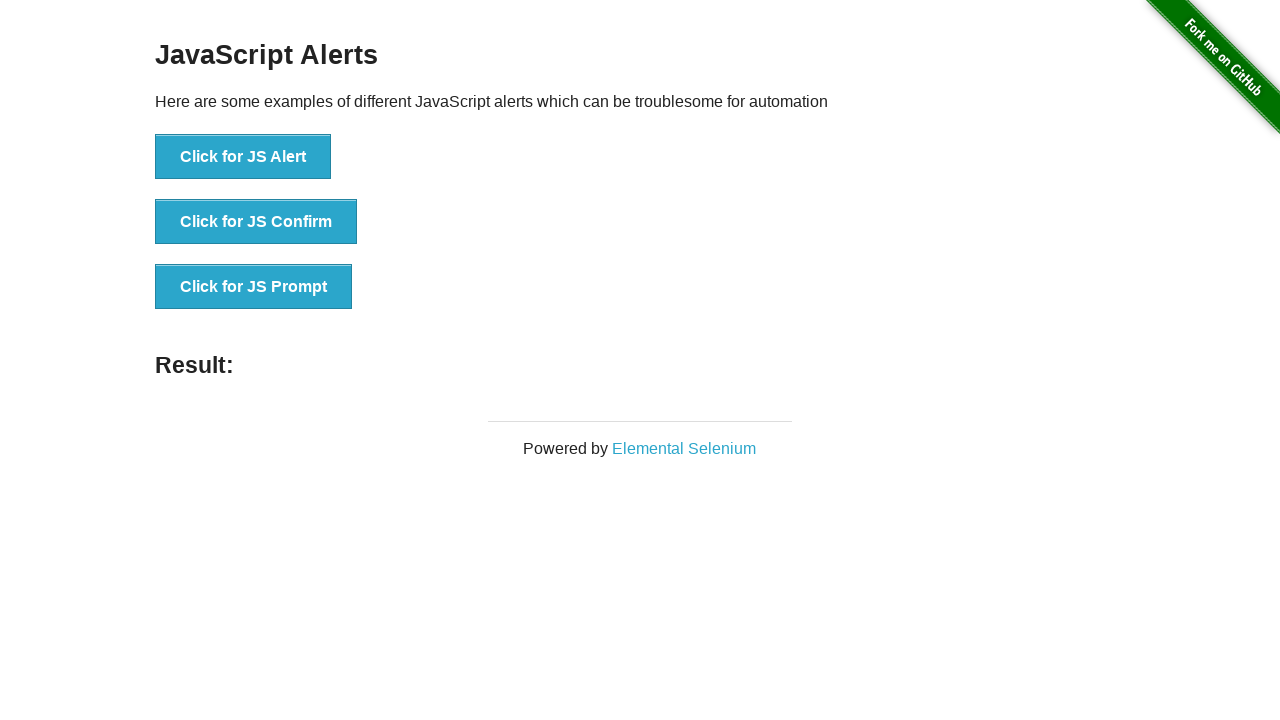

Clicked button to trigger normal alert at (243, 157) on xpath=//*[@id="content"]/div/ul/li[1]/button
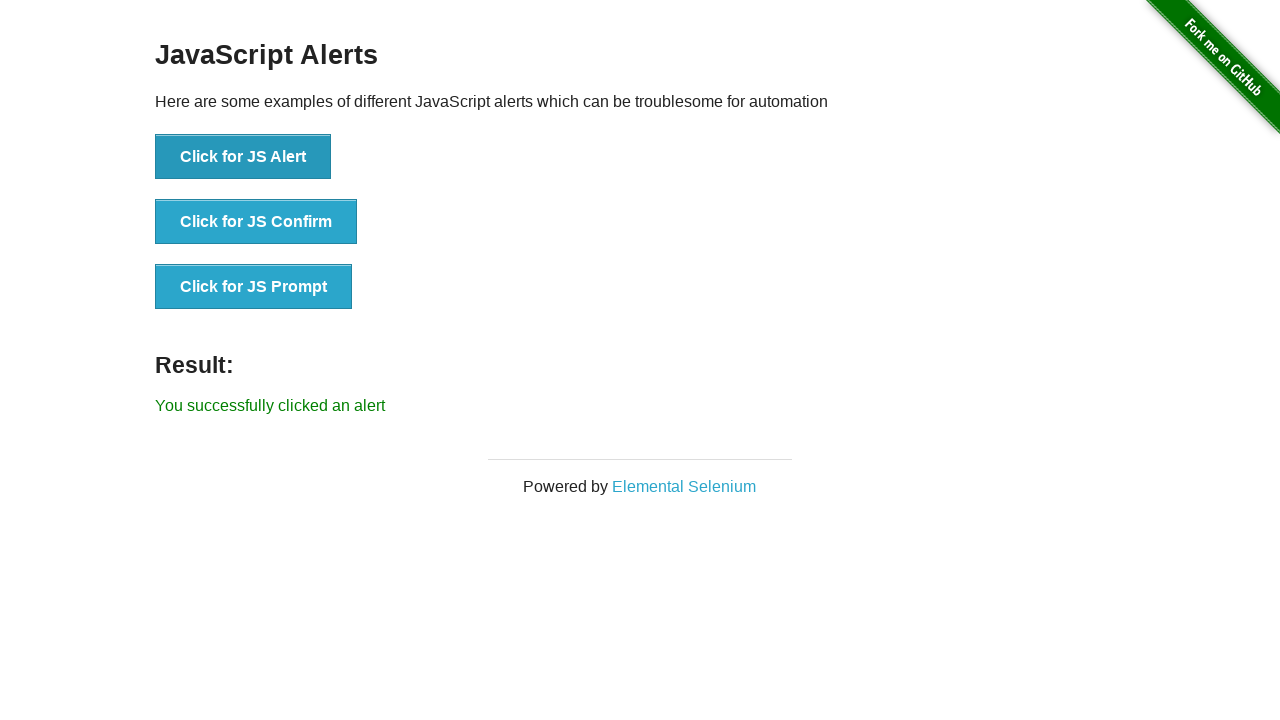

Set up dialog handler to accept alert
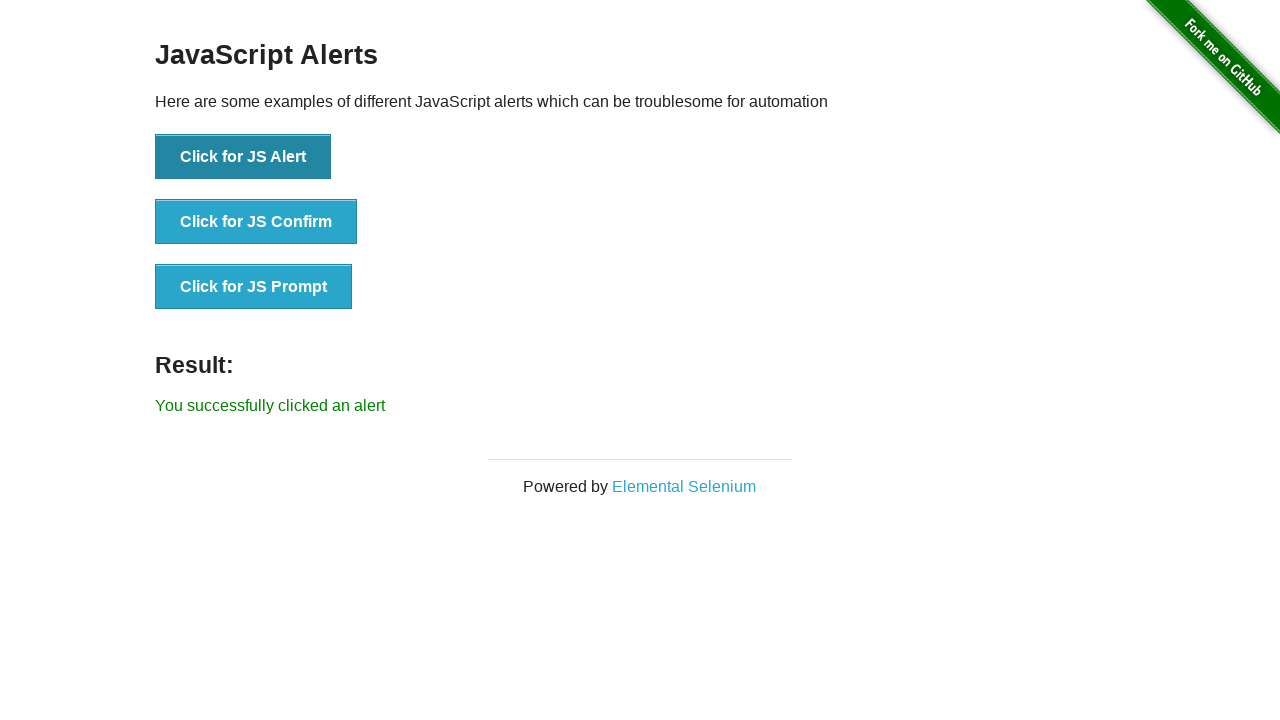

Waited for normal alert to be accepted
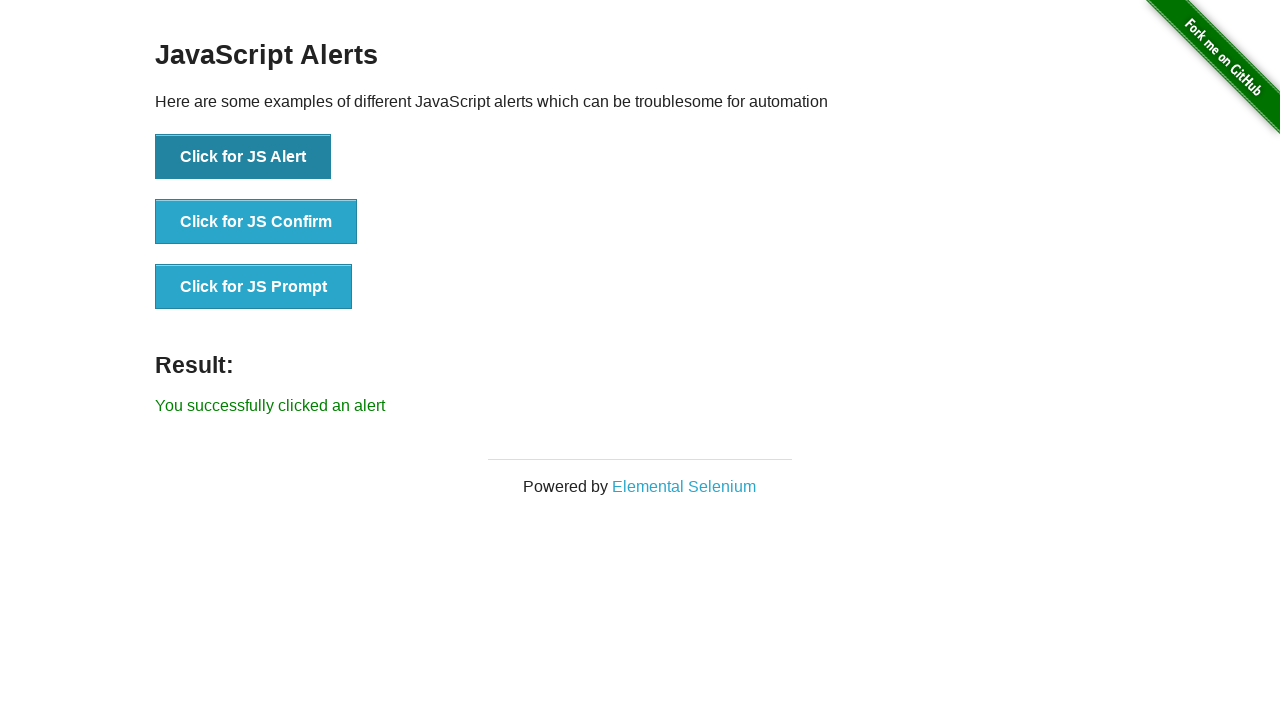

Clicked button to trigger confirm alert at (256, 222) on xpath=//*[@id="content"]/div/ul/li[2]/button
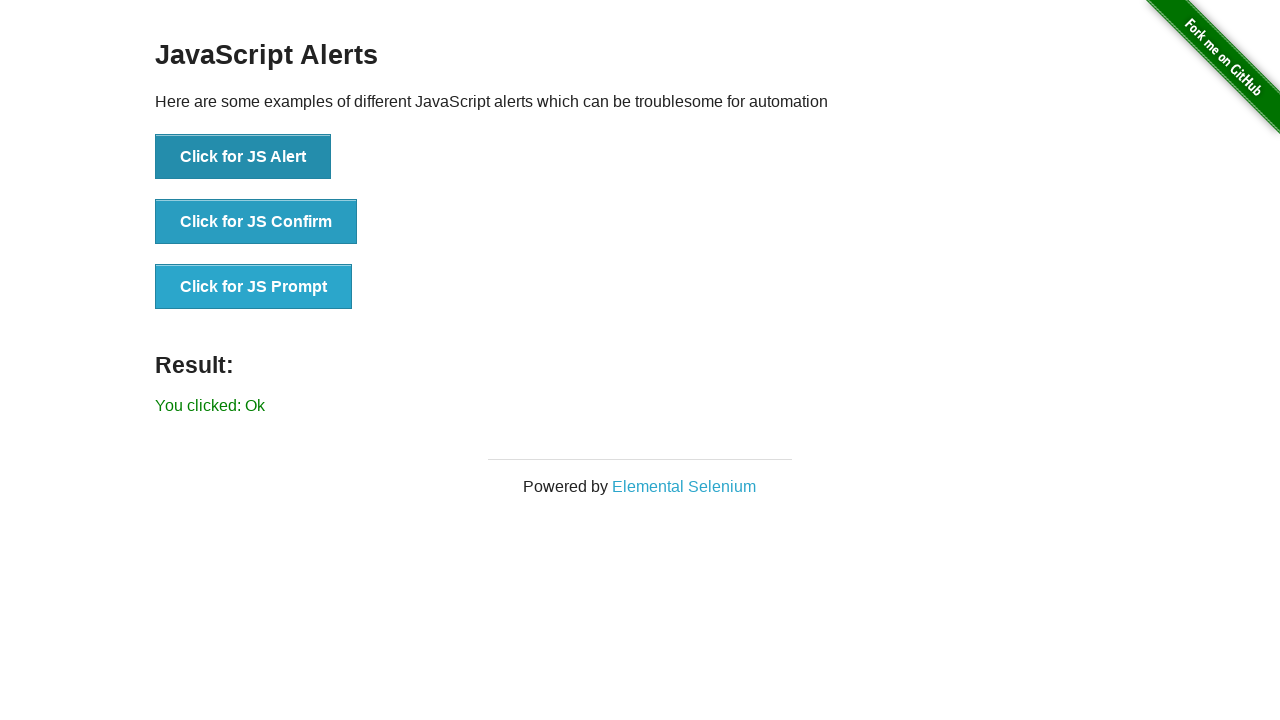

Set up dialog handler to dismiss confirm alert
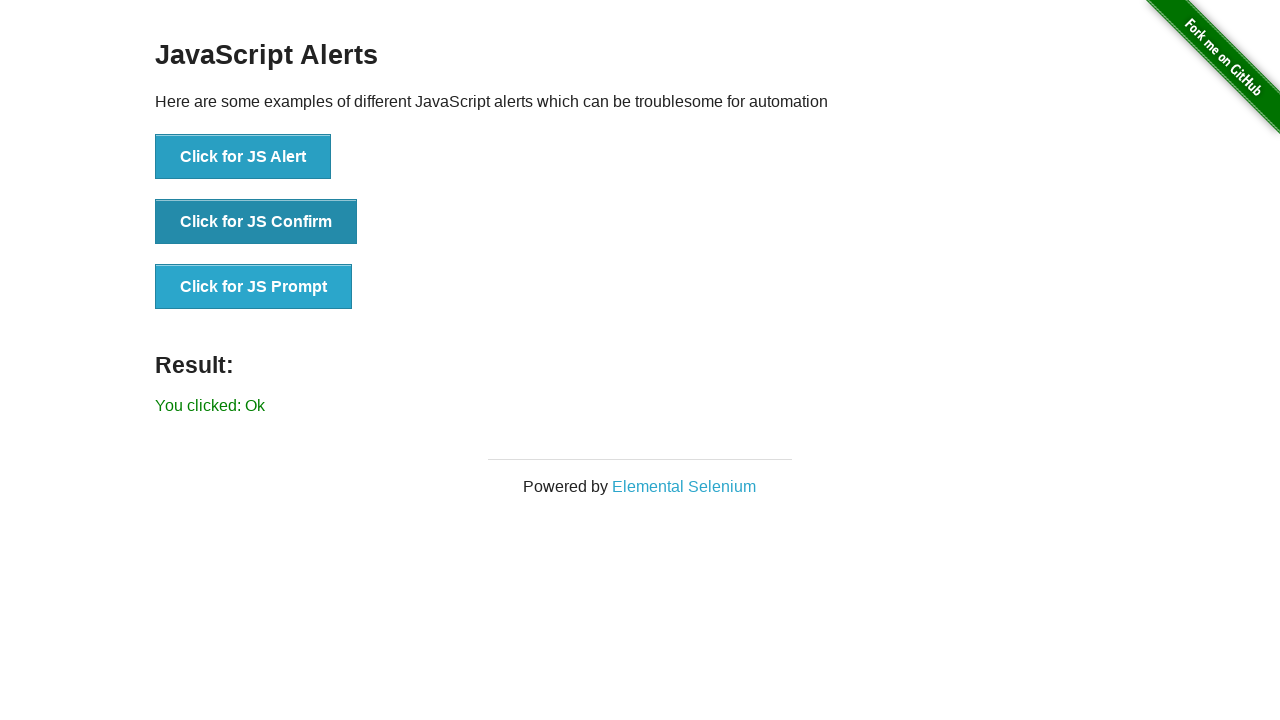

Waited for confirm alert to be dismissed
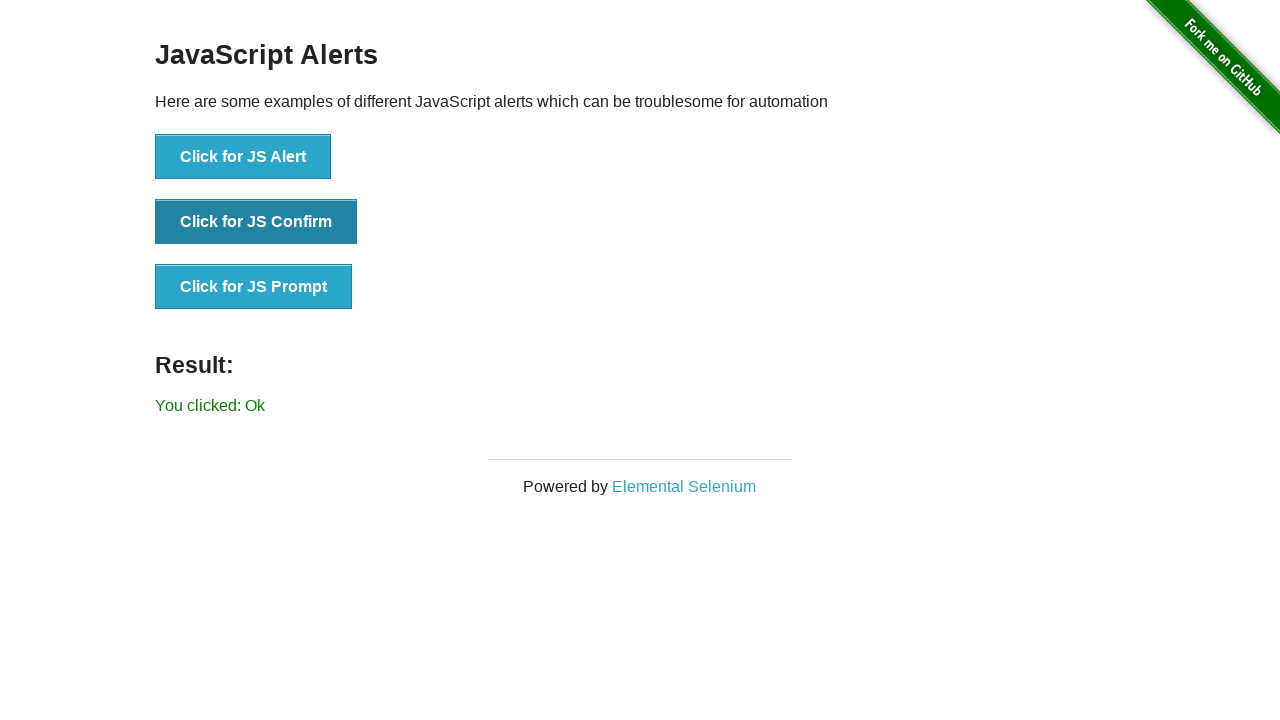

Clicked button to trigger prompt alert at (254, 287) on xpath=//*[@id="content"]/div/ul/li[3]/button
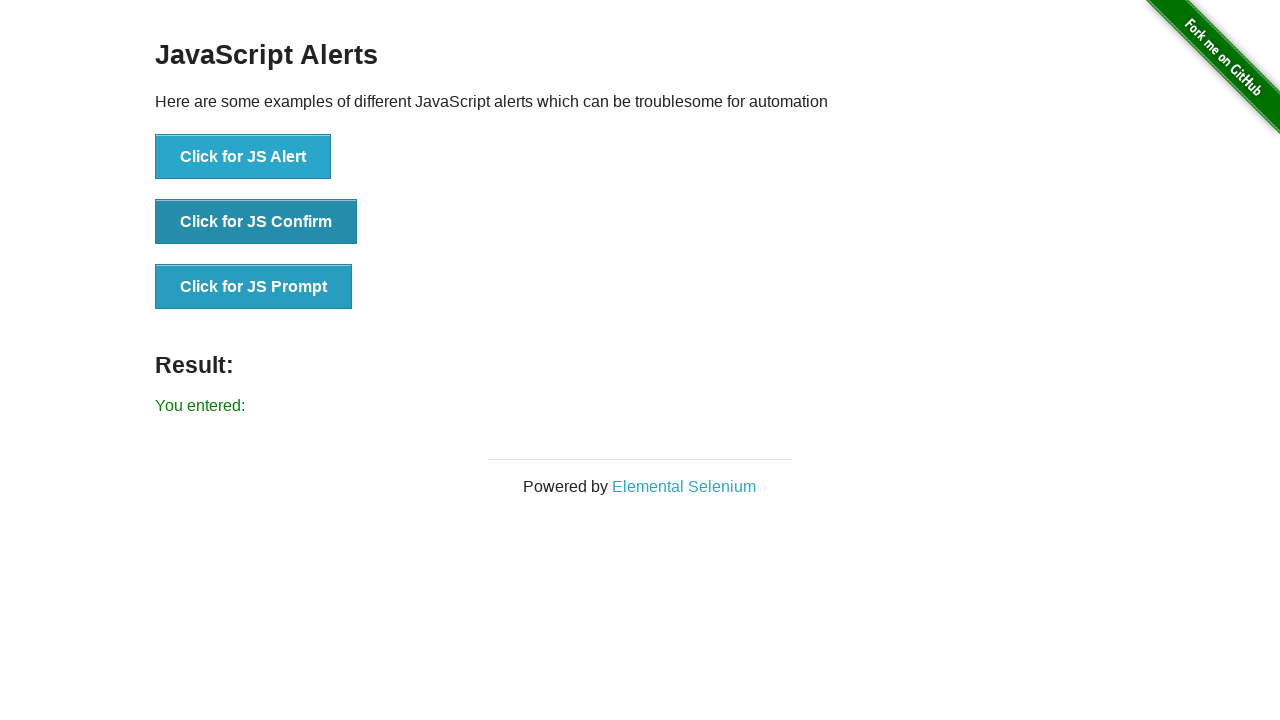

Set up dialog handler to enter text and accept prompt alert
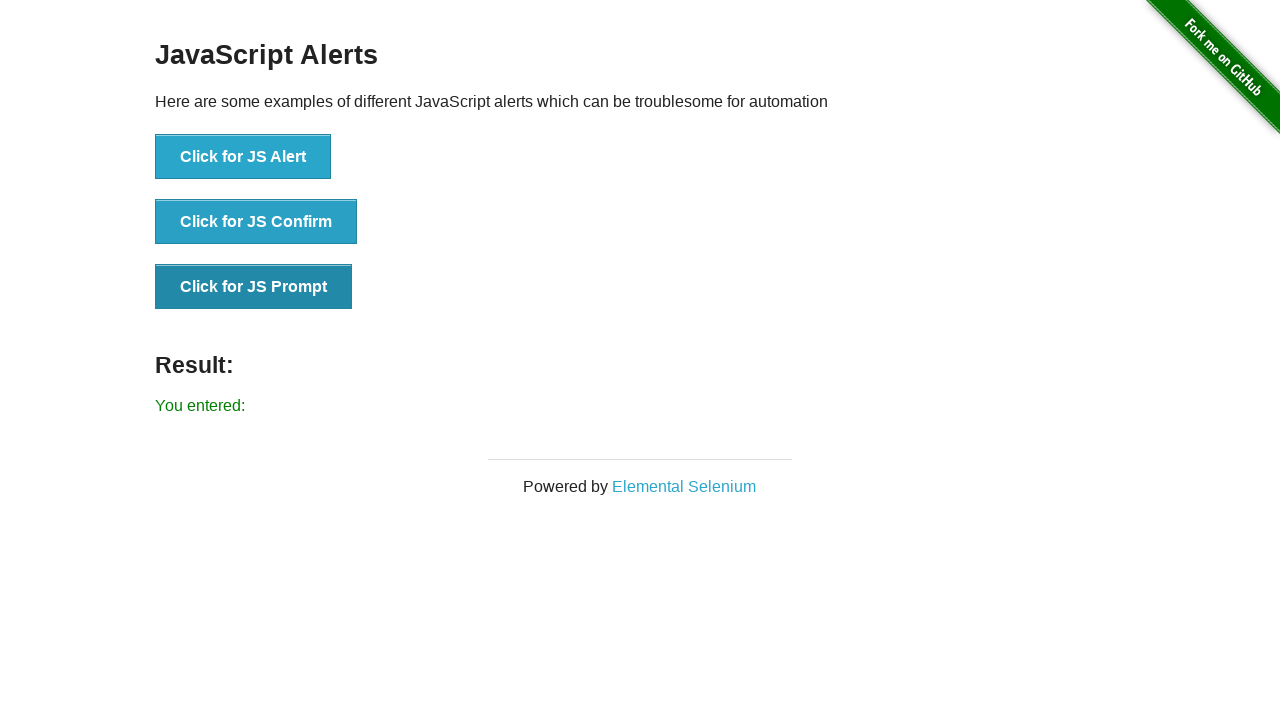

Waited for prompt alert to be accepted with text entered
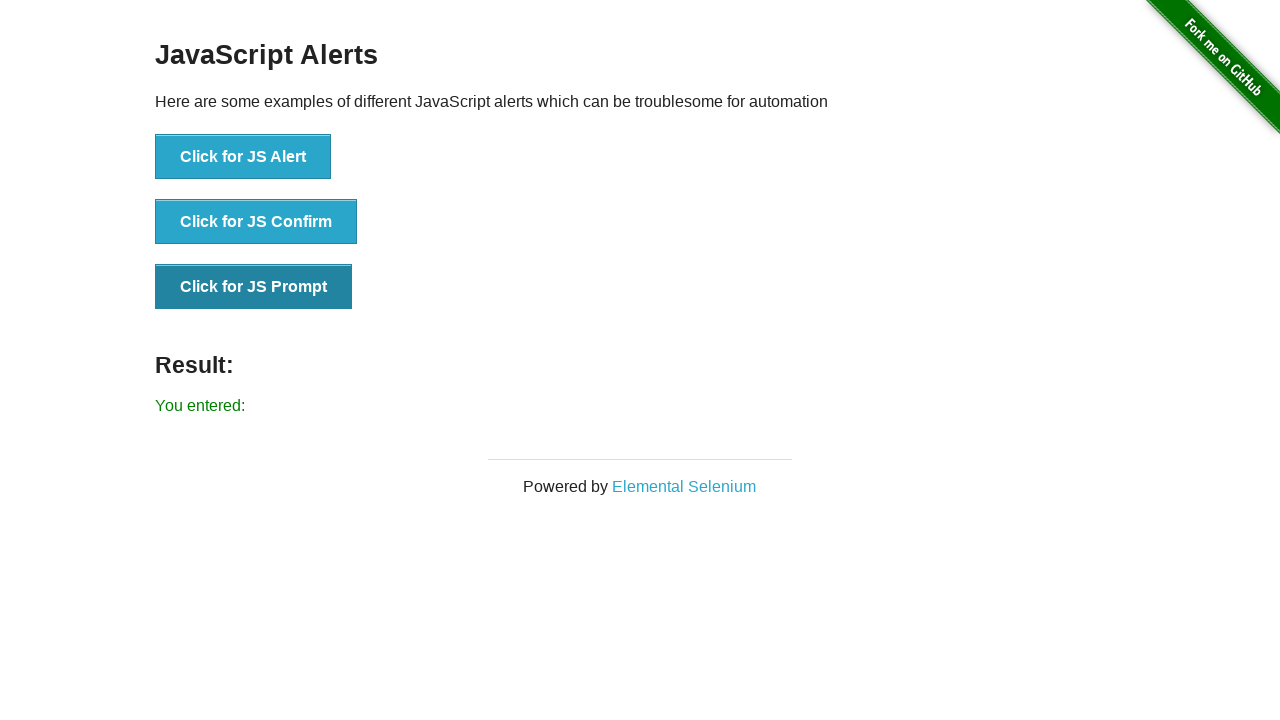

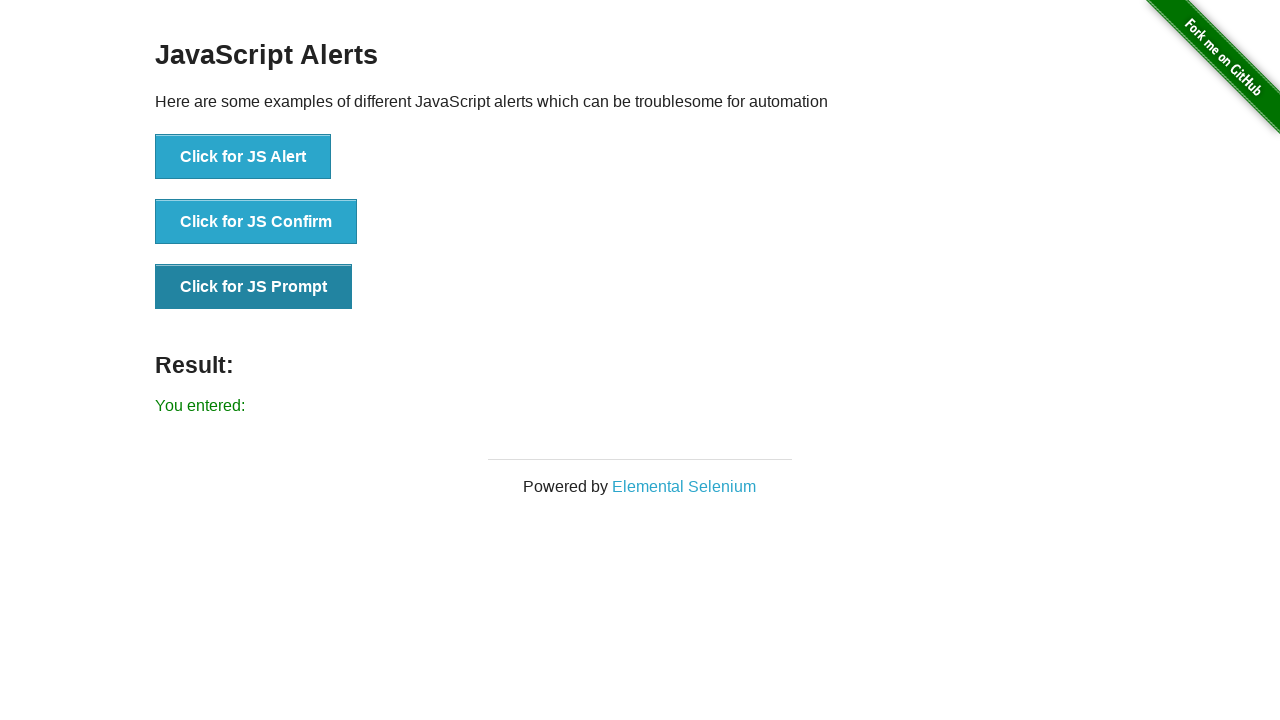